Navigates to Bootstrap documentation forms page and verifies that checkbox and radio button form elements are present and can be inspected.

Starting URL: https://getbootstrap.com/docs/4.3/components/forms/#checkboxes-and-radios

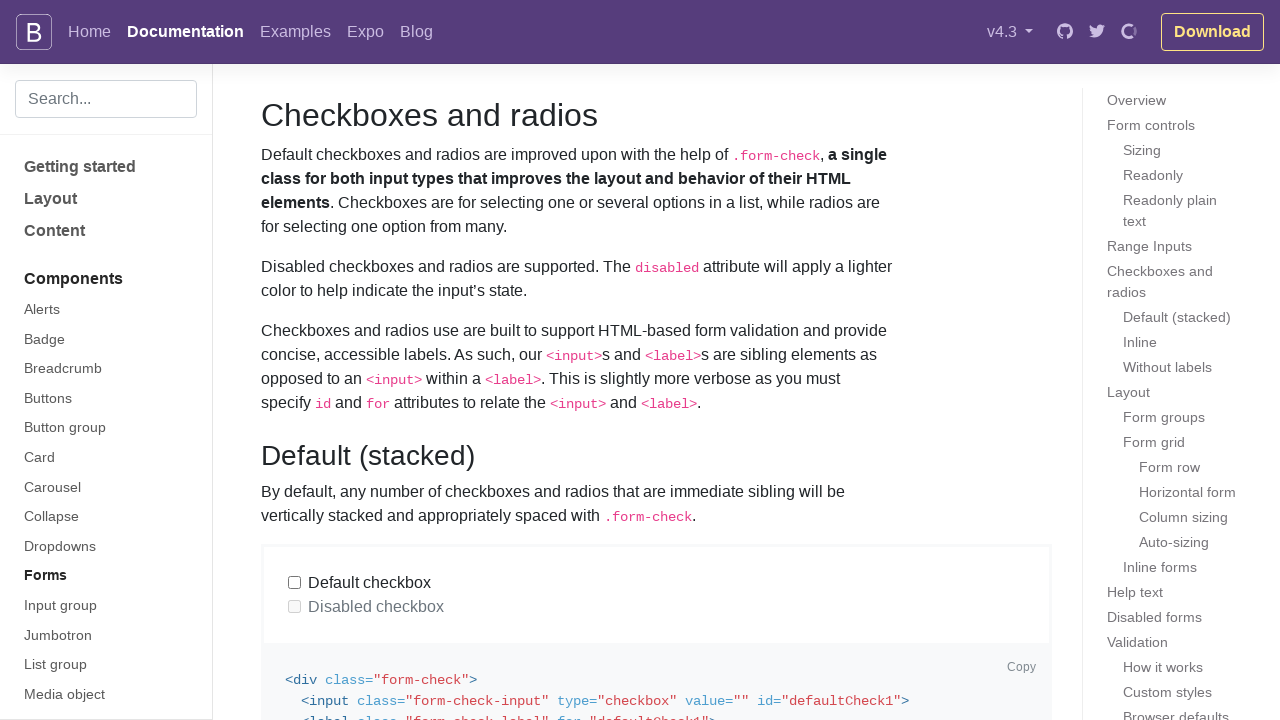

Set viewport size to 1280x1800
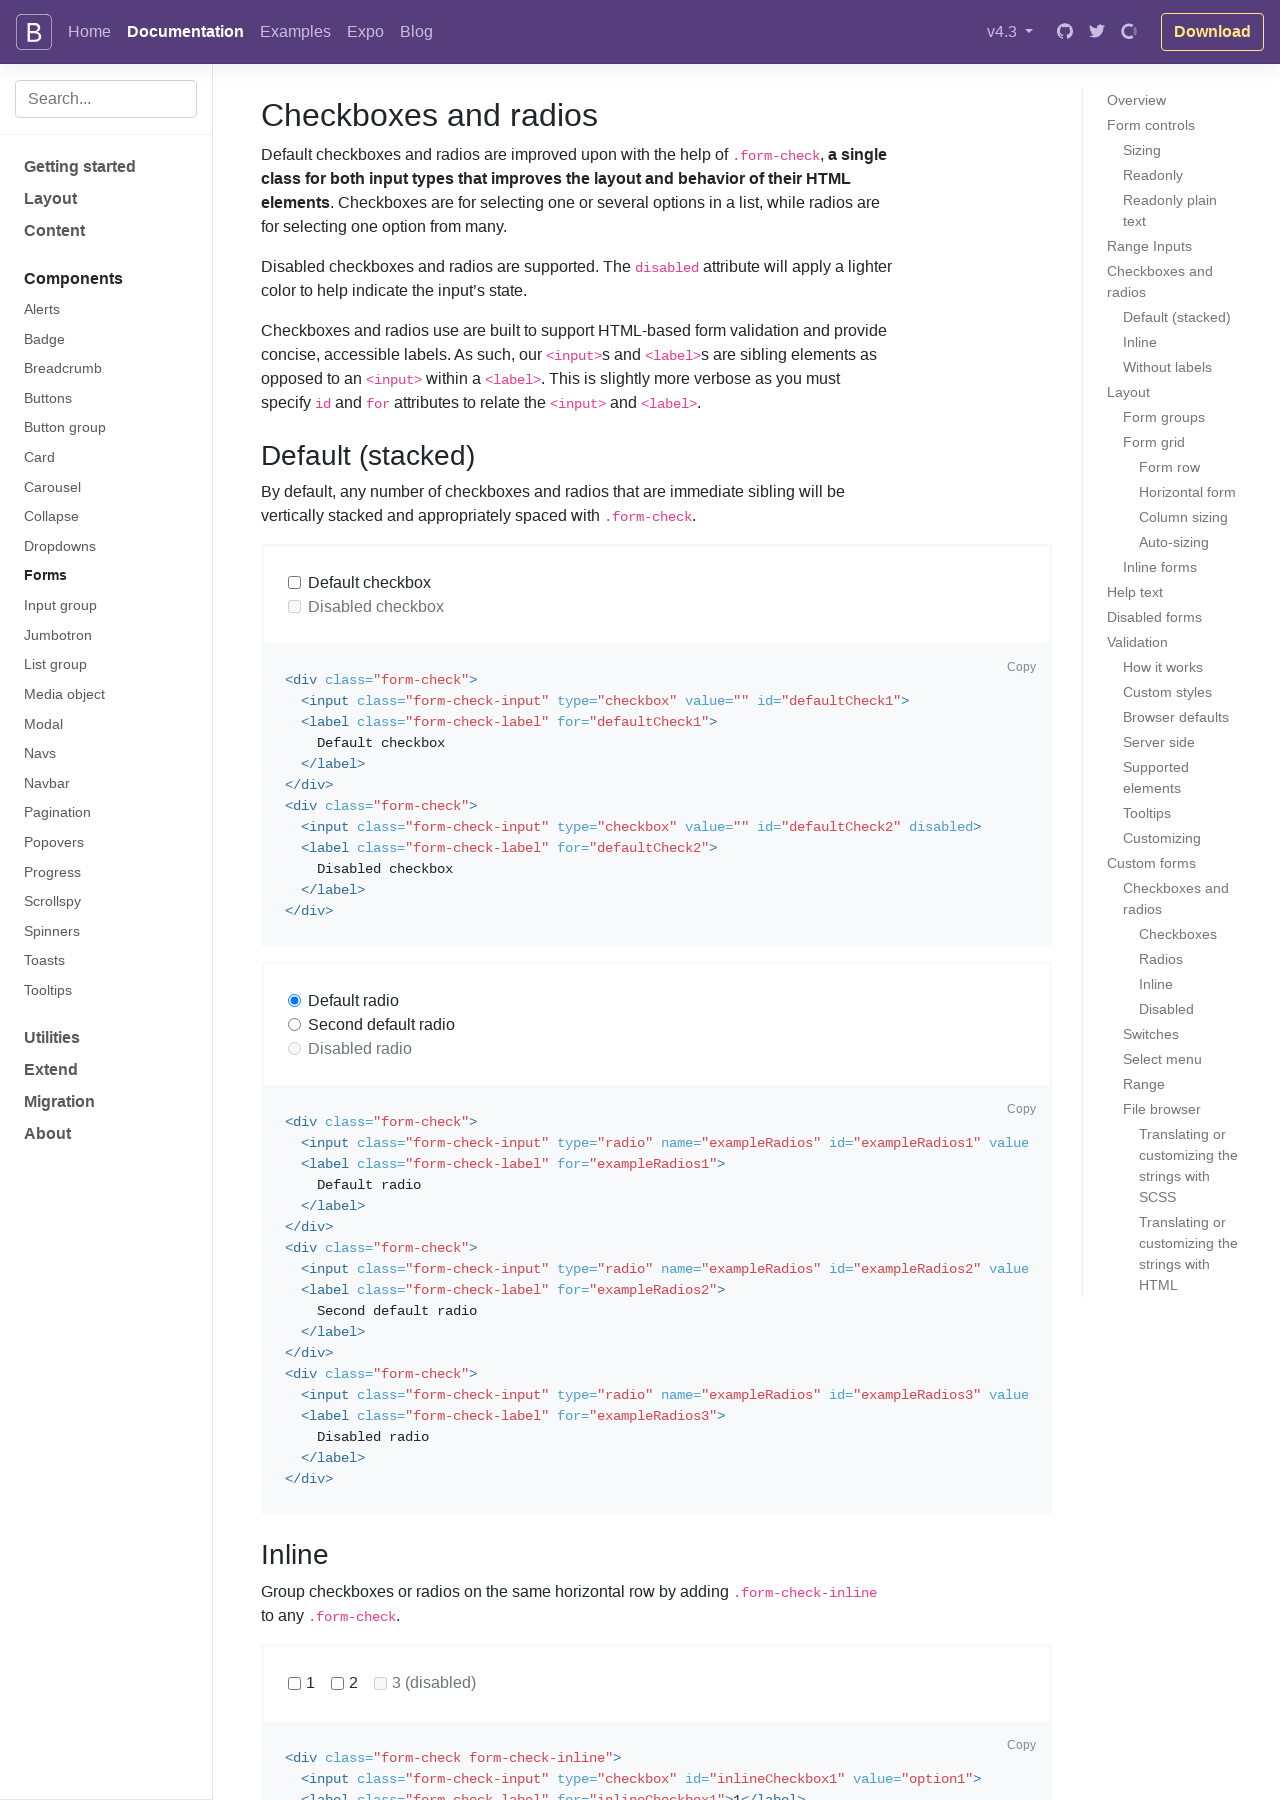

Waited for checkbox element #defaultCheck1 to appear
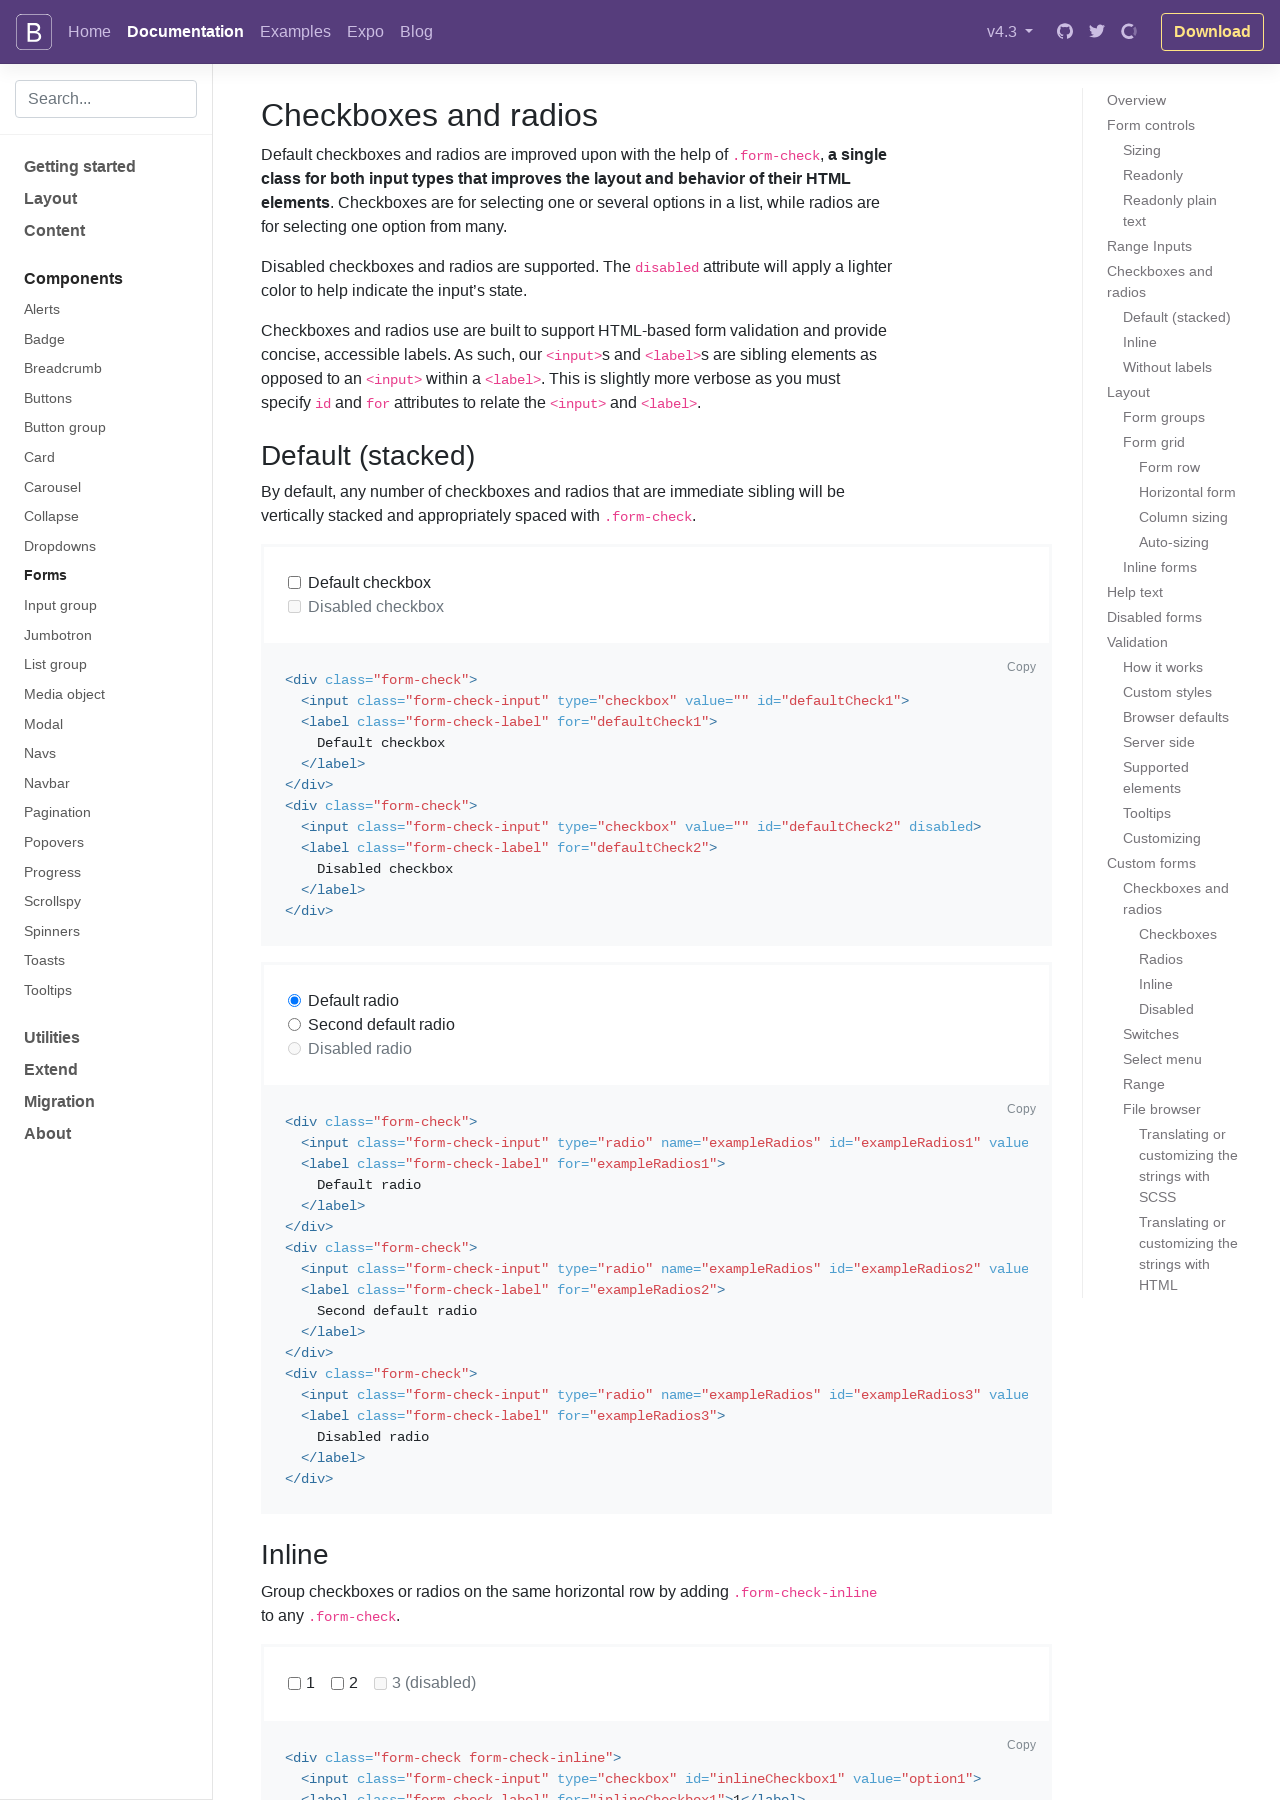

Located checkbox element #defaultCheck1
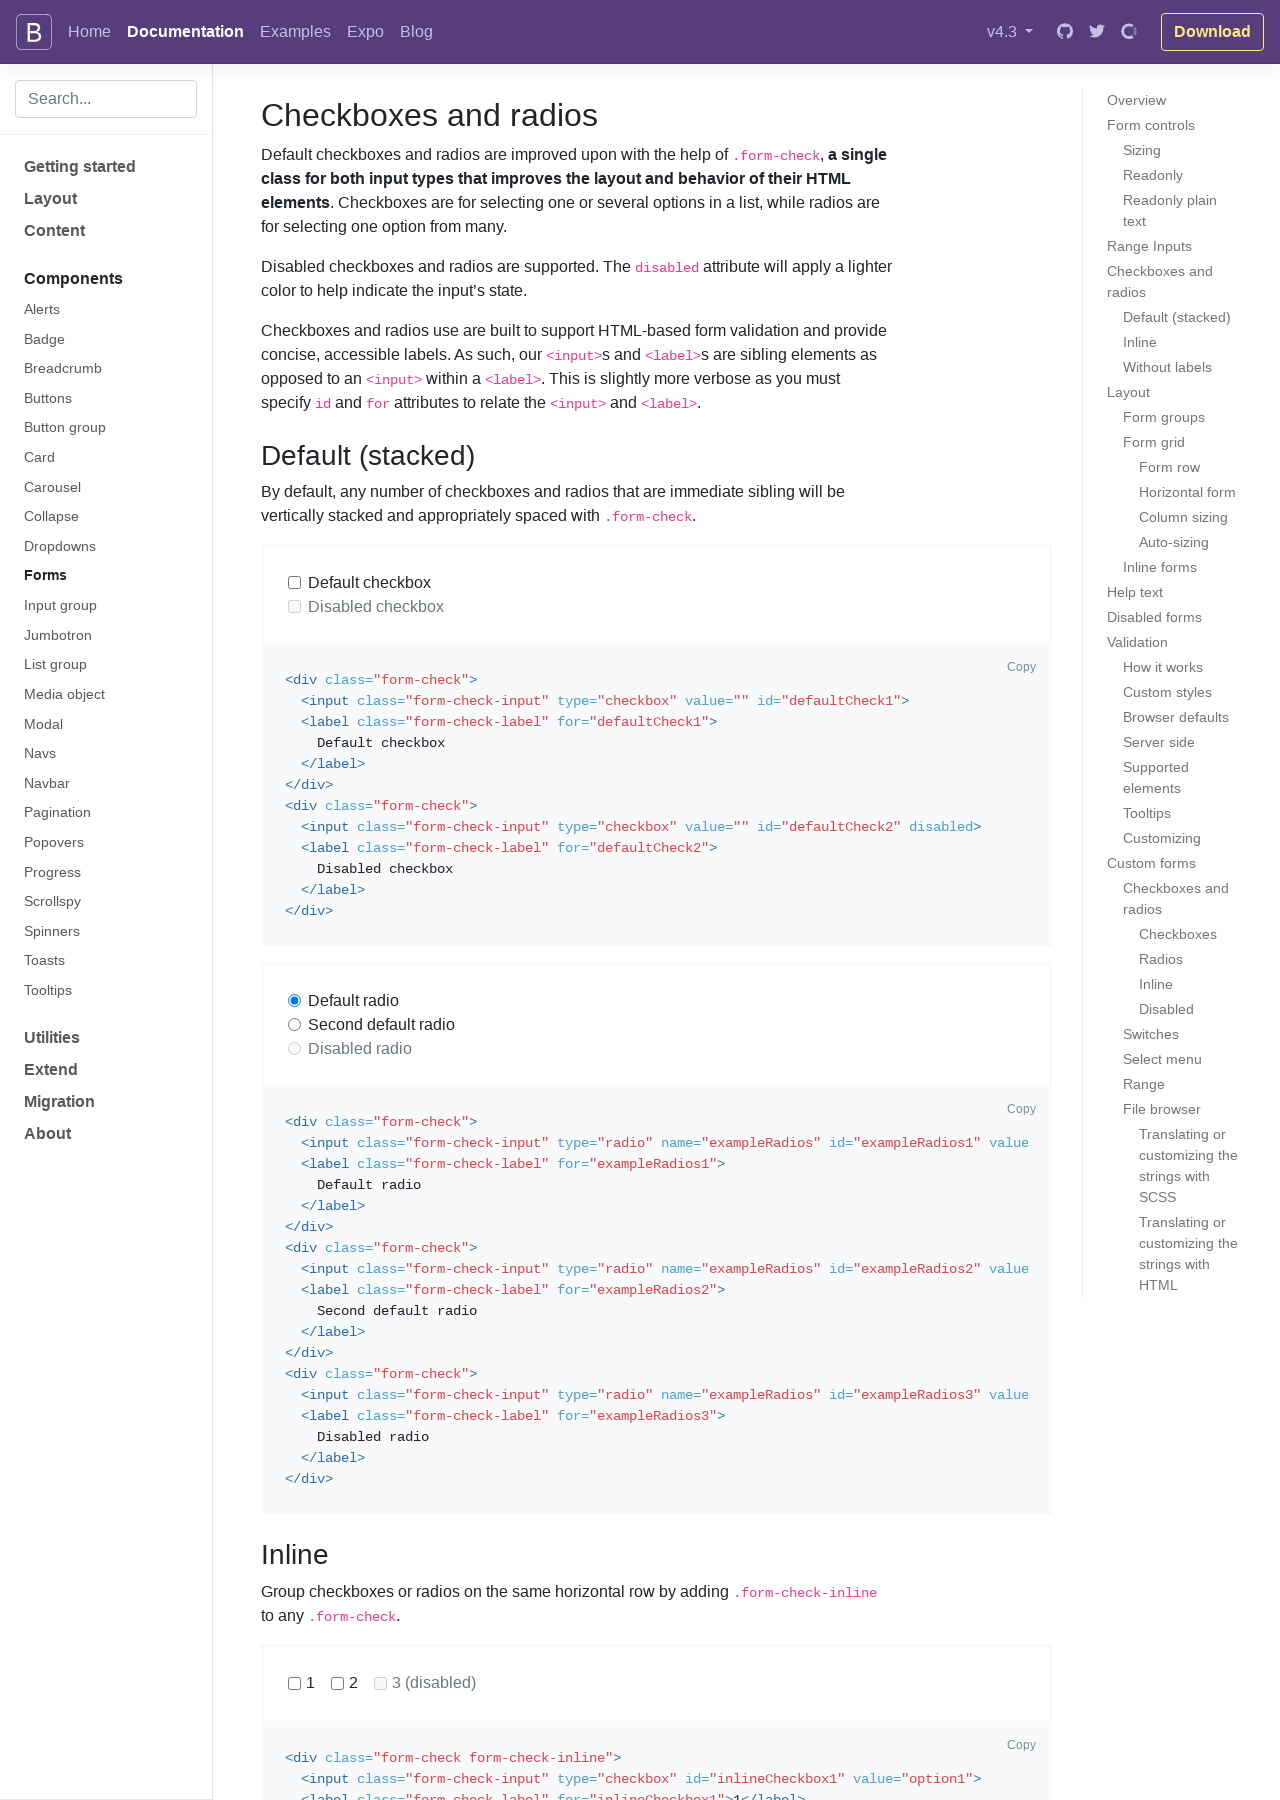

Checked checkbox status: False
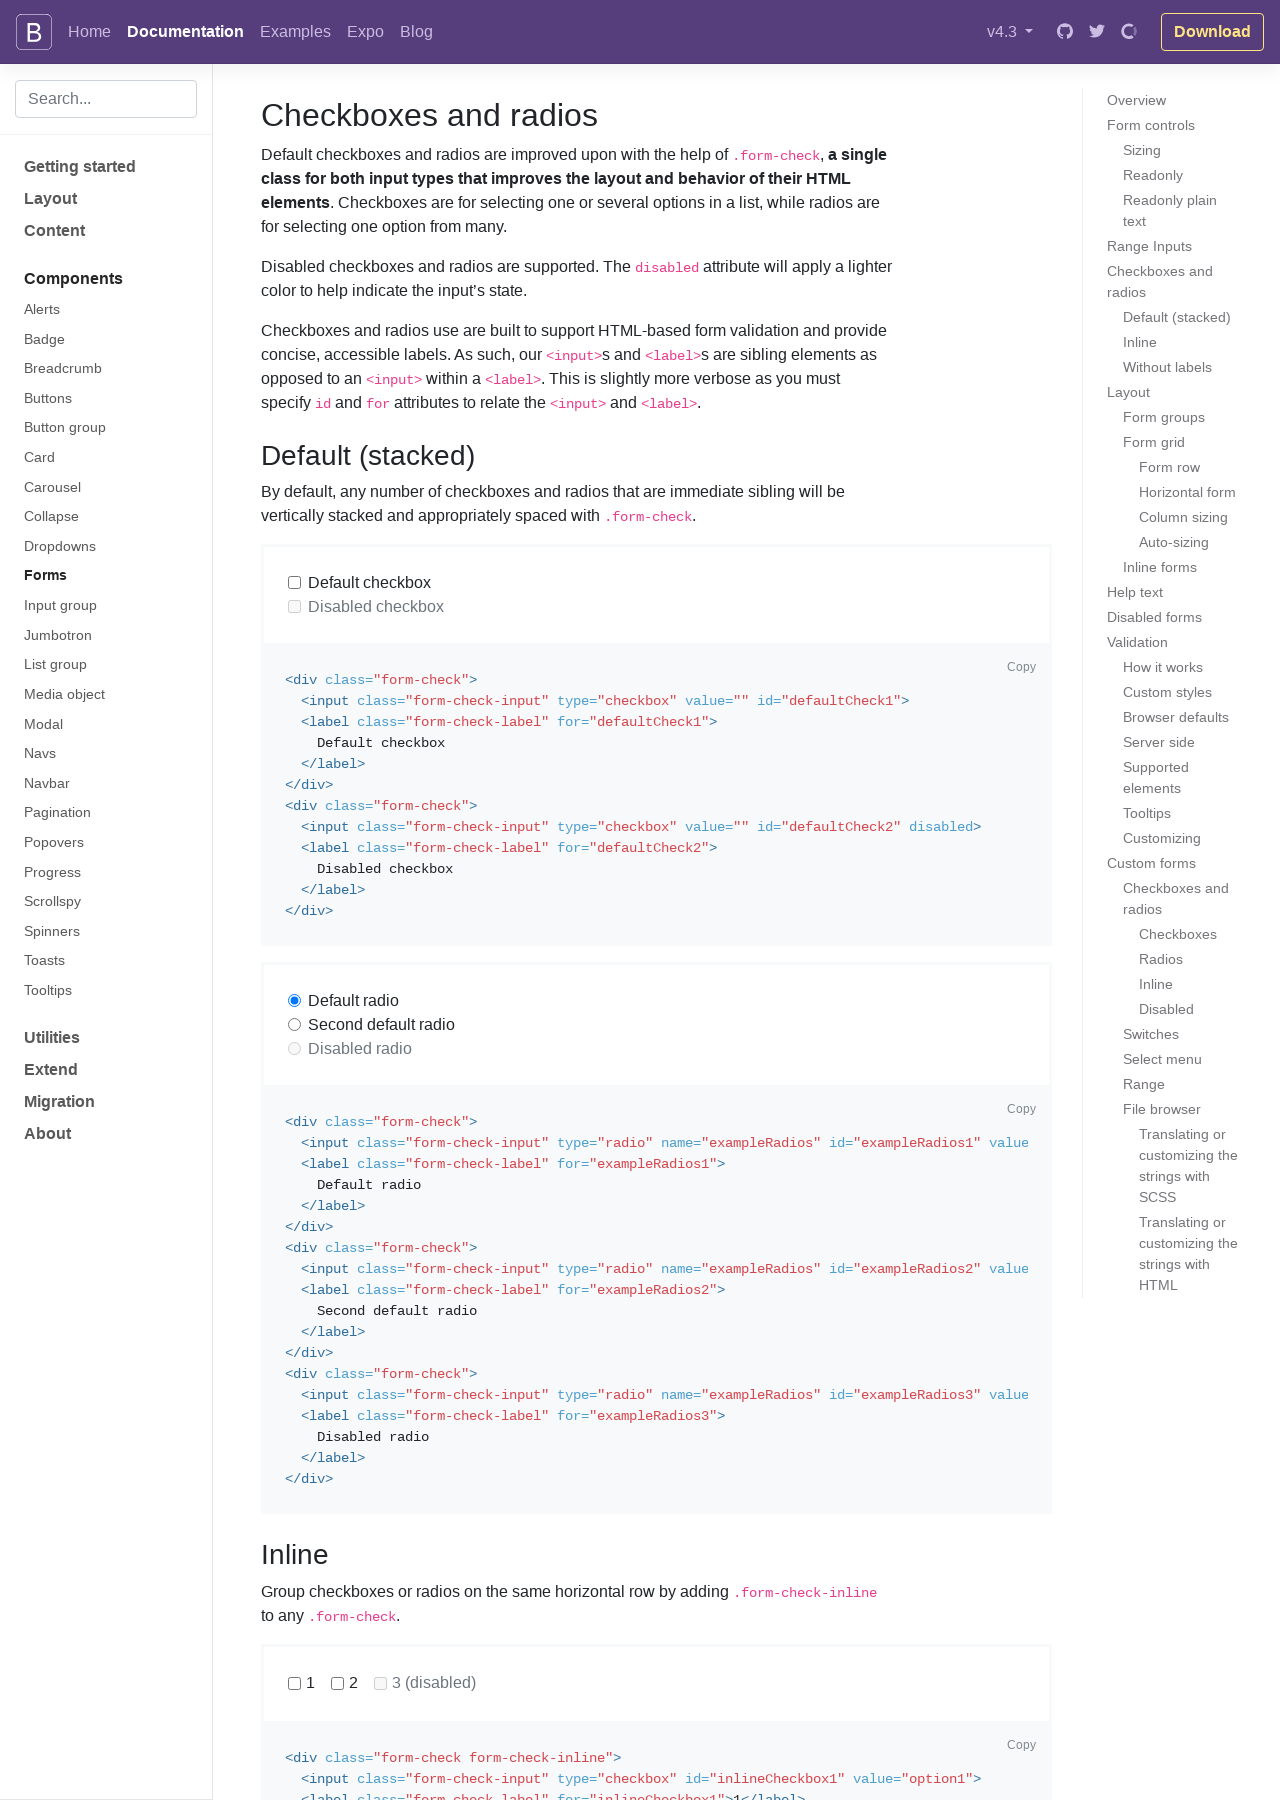

Located all radio buttons with name 'exampleRadios'
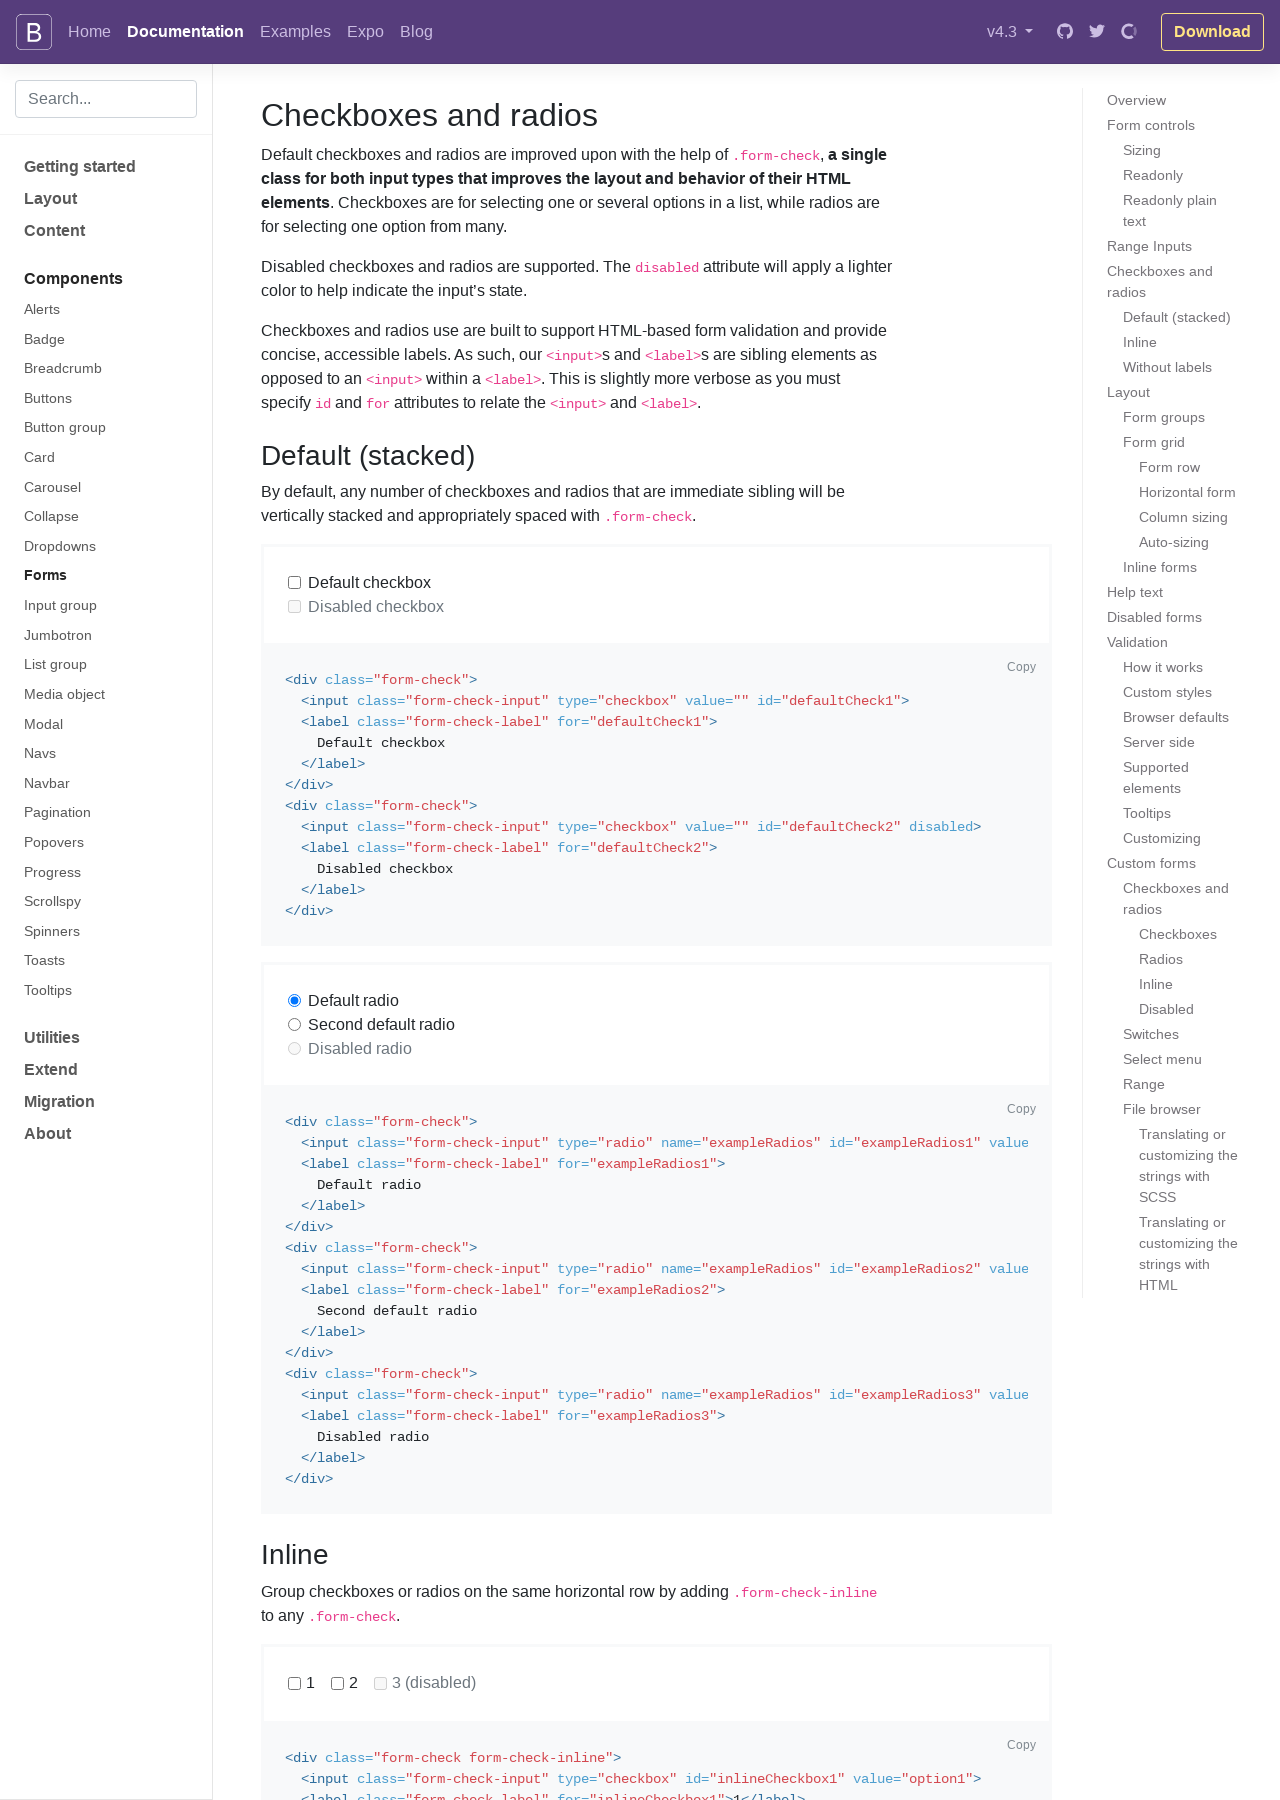

Verified that 3 radio button(s) are present on the page
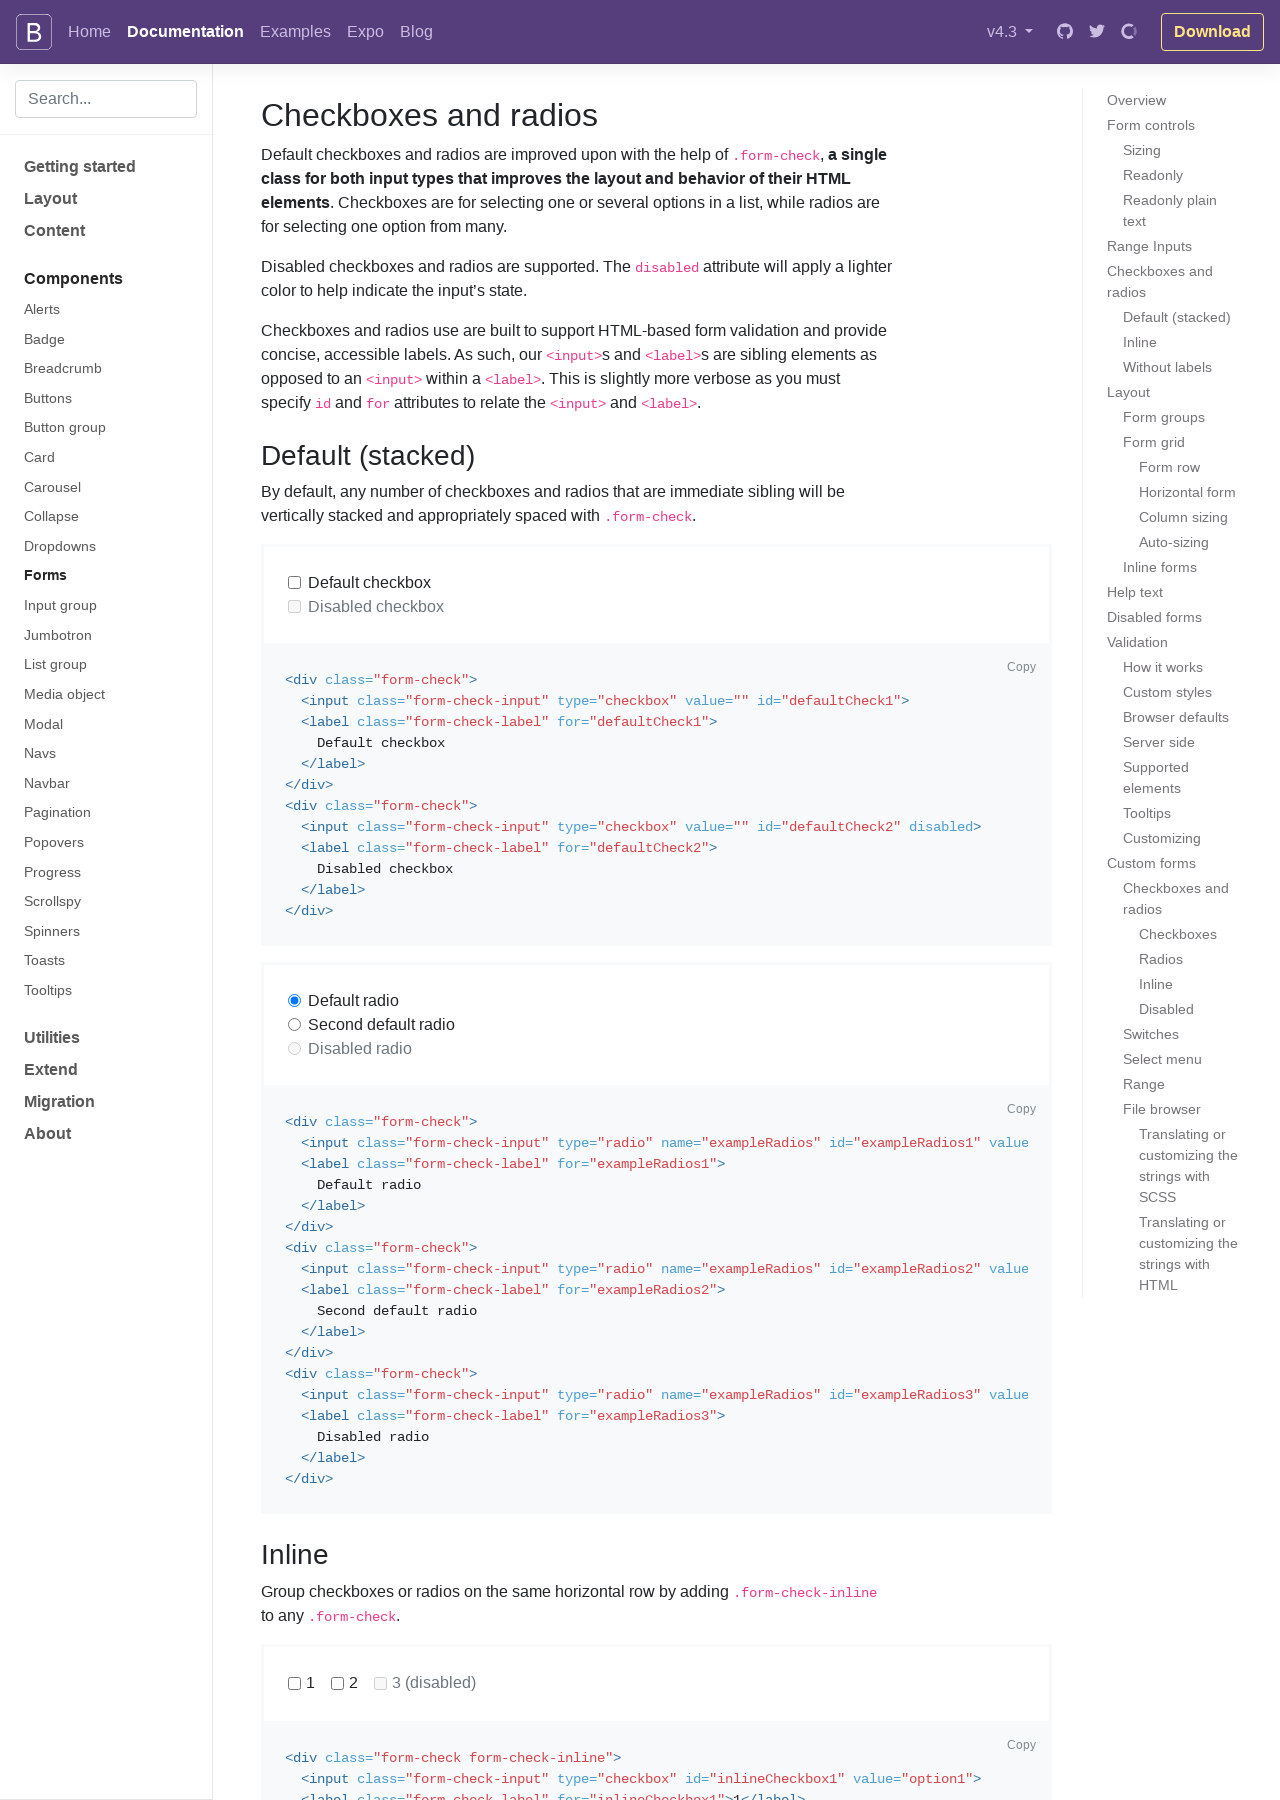

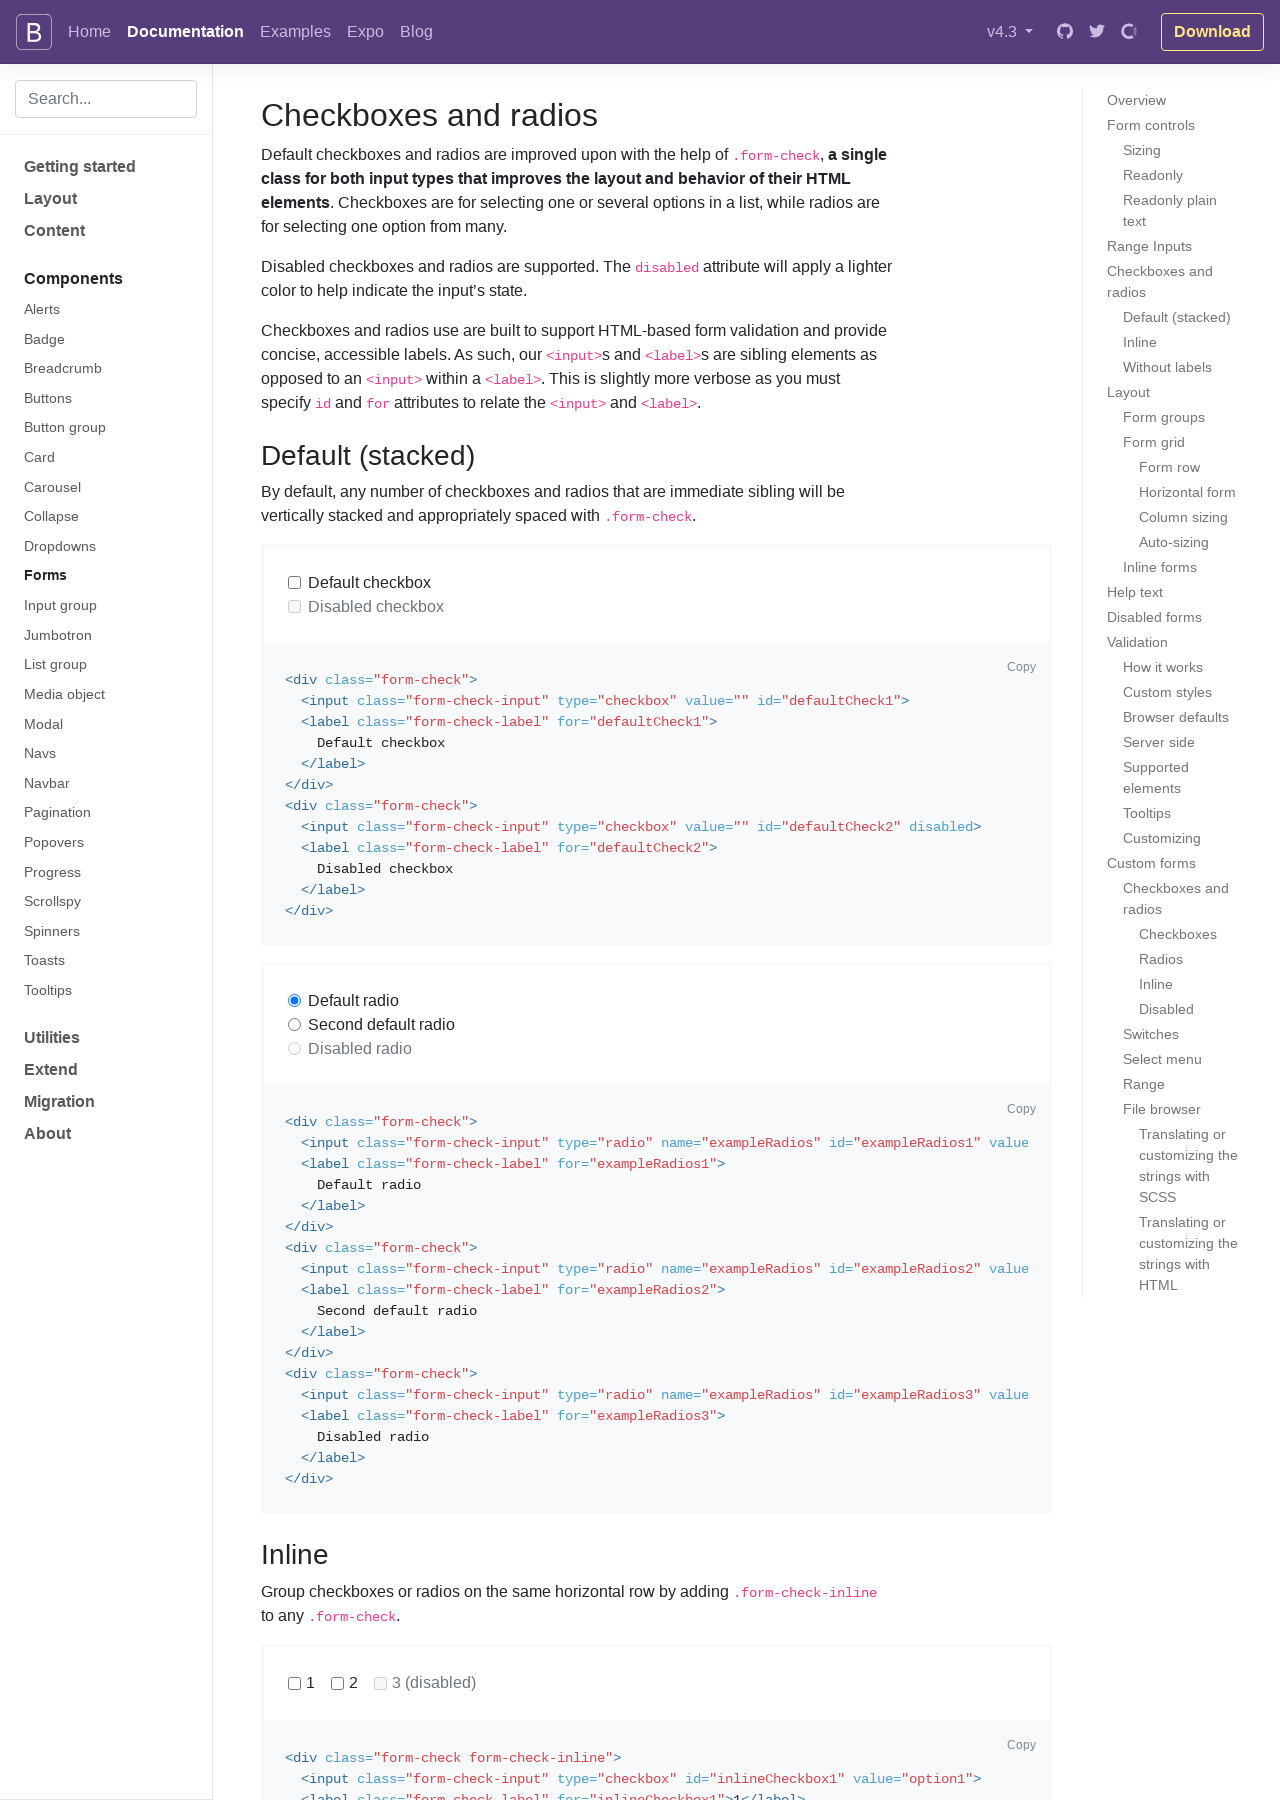